Tests table sorting functionality by clicking on a column header and verifying that the data is sorted correctly

Starting URL: https://rahulshettyacademy.com/seleniumPractise/#/offers

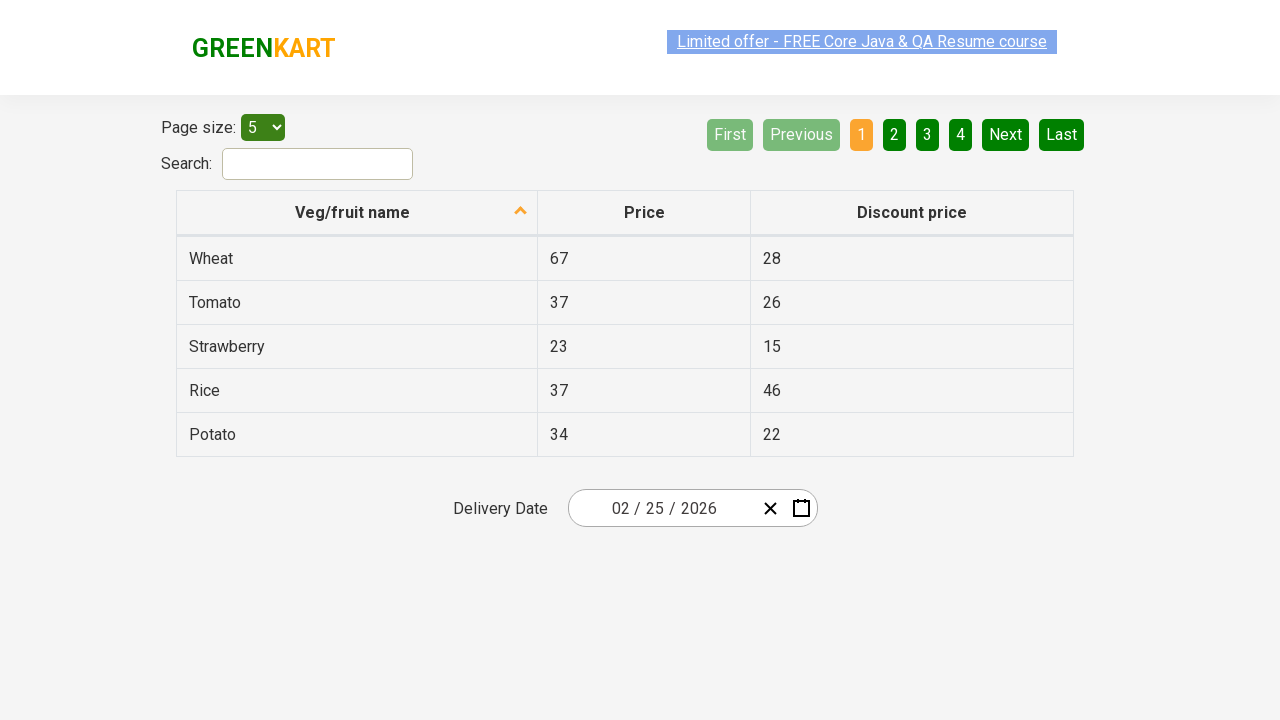

Navigated to Rahul Shetty Academy offers page
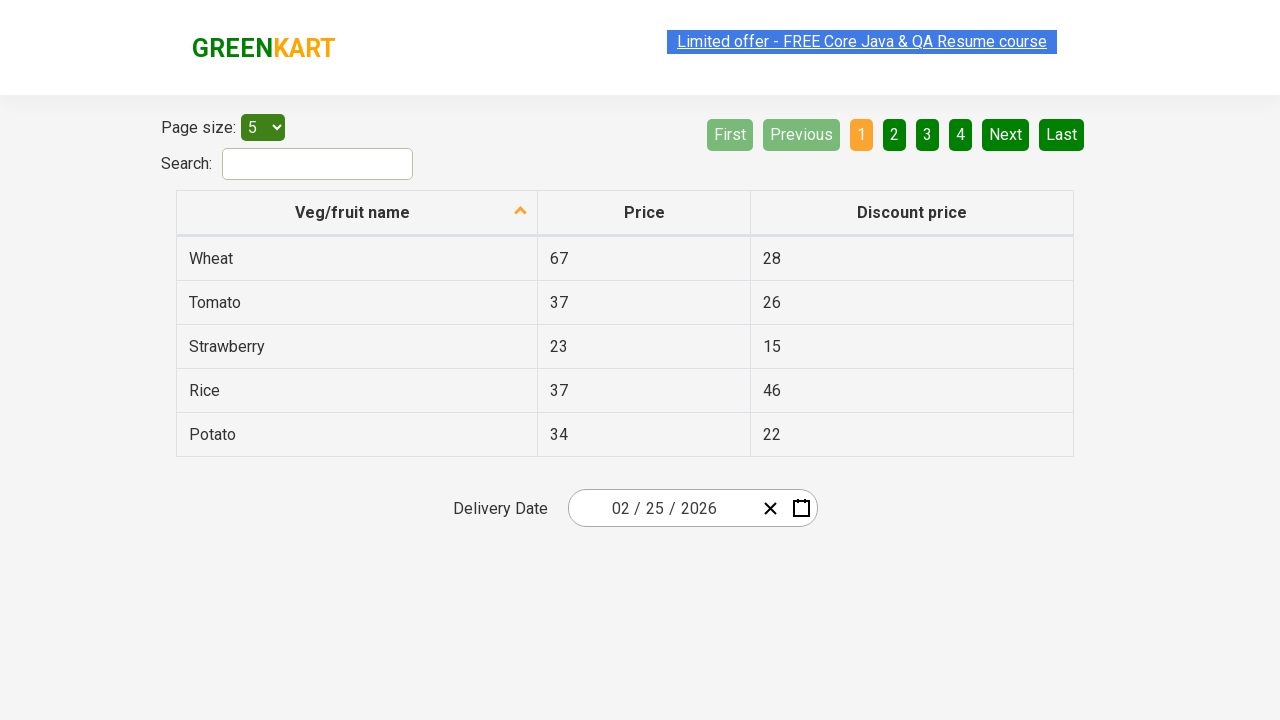

Clicked on first column header to sort at (357, 213) on xpath=//tr//th[1]
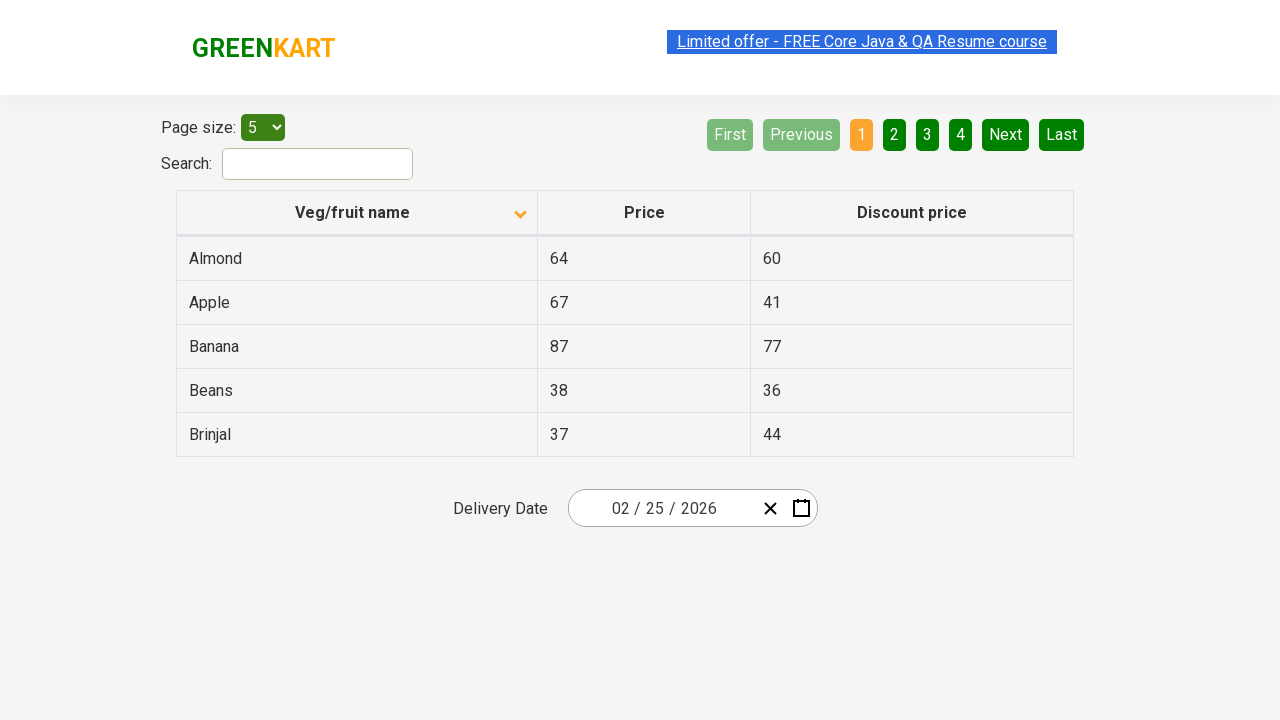

Located all values in the first column
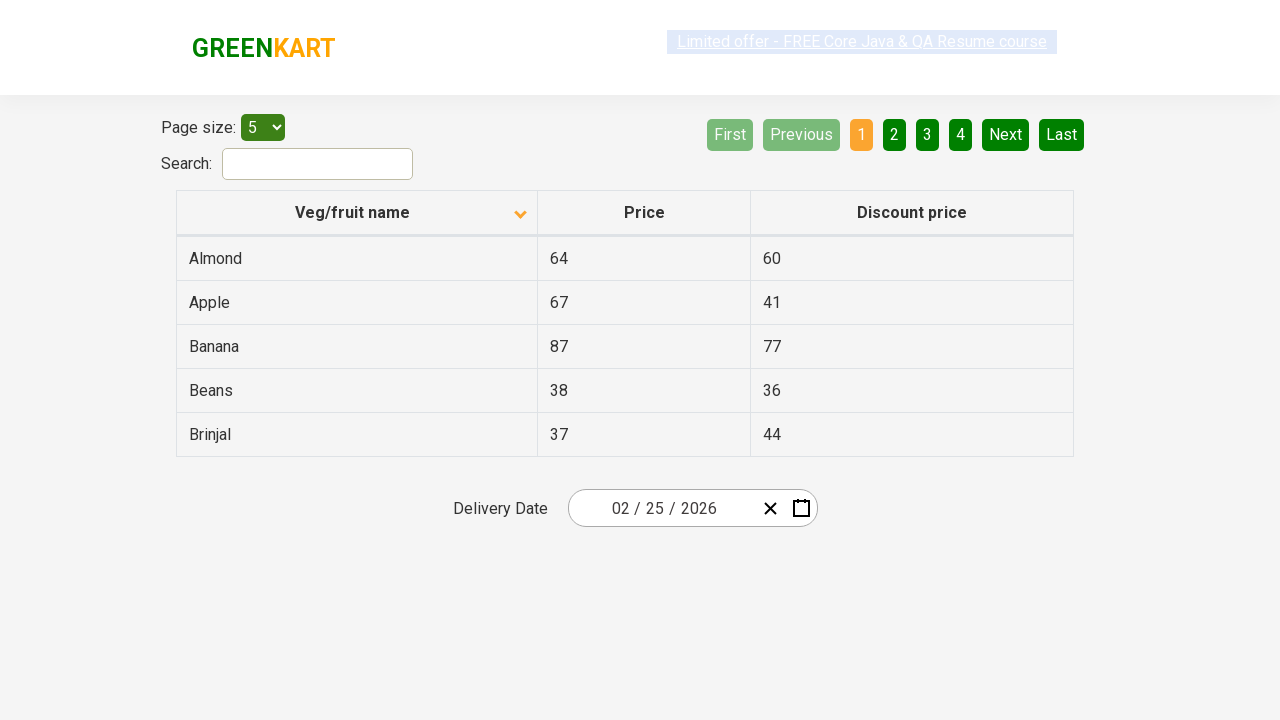

Extracted 5 values from first column
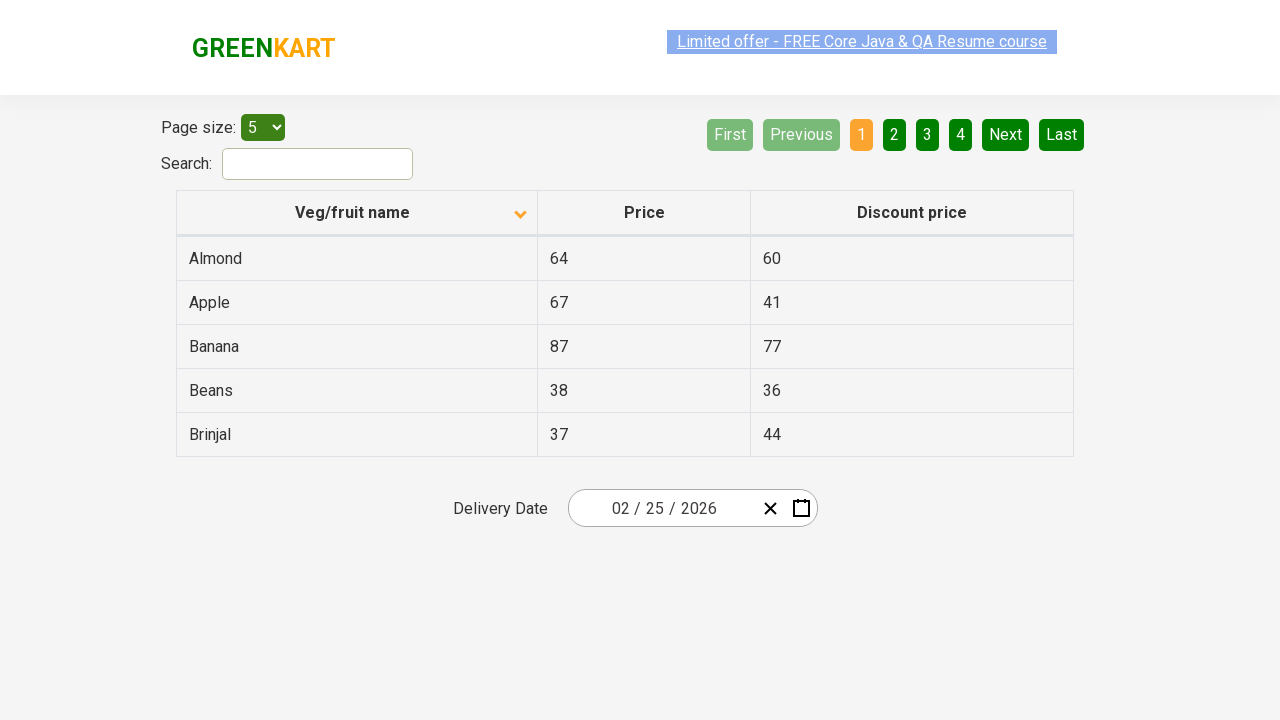

Created sorted copy of column values for comparison
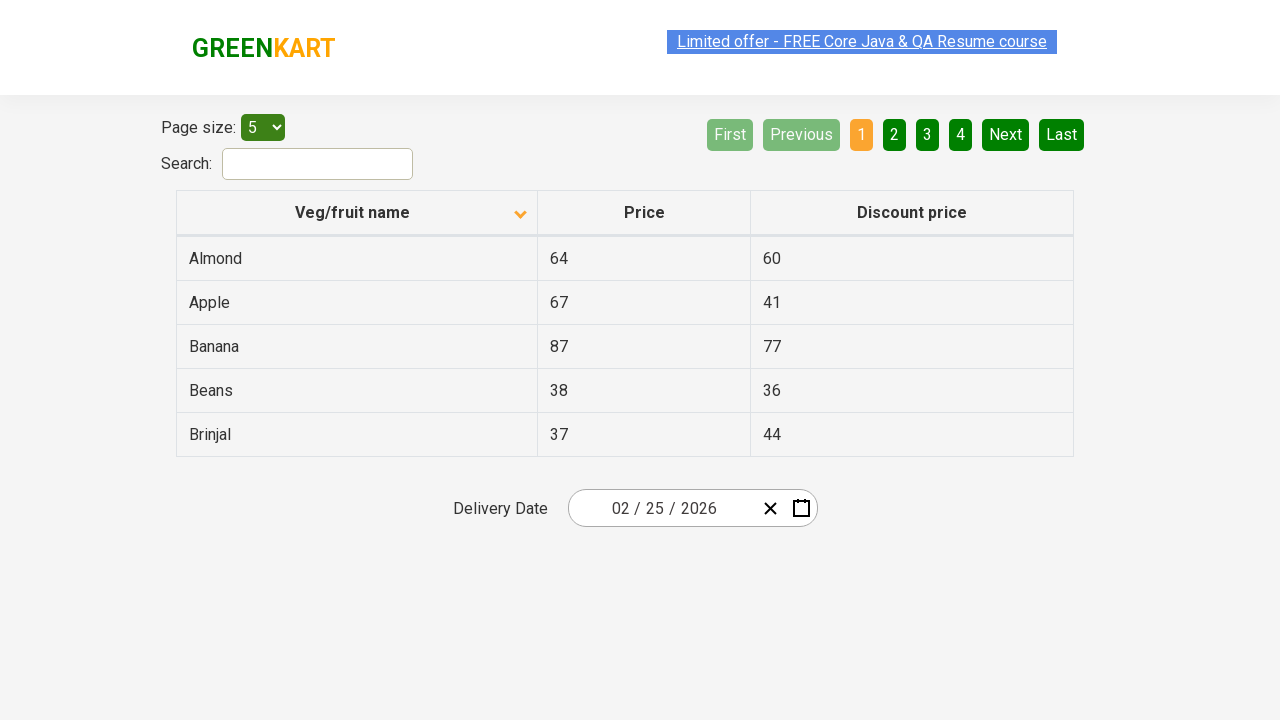

Verified that column data is sorted correctly
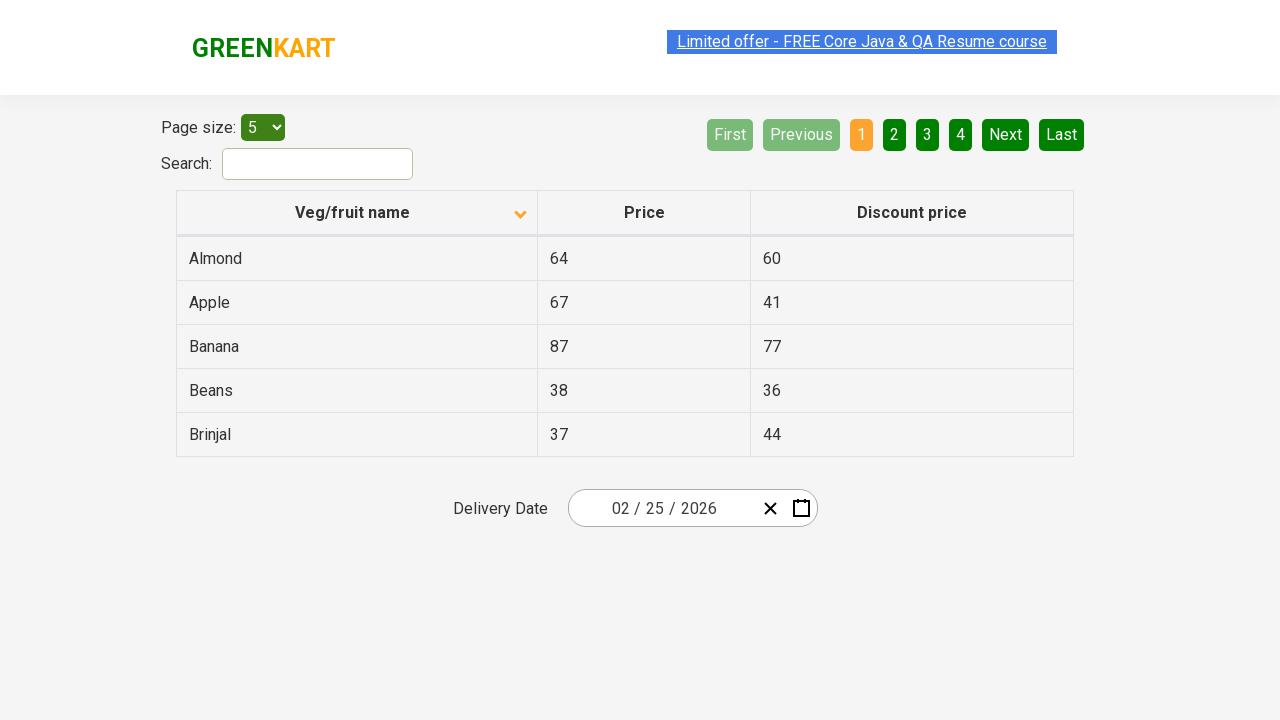

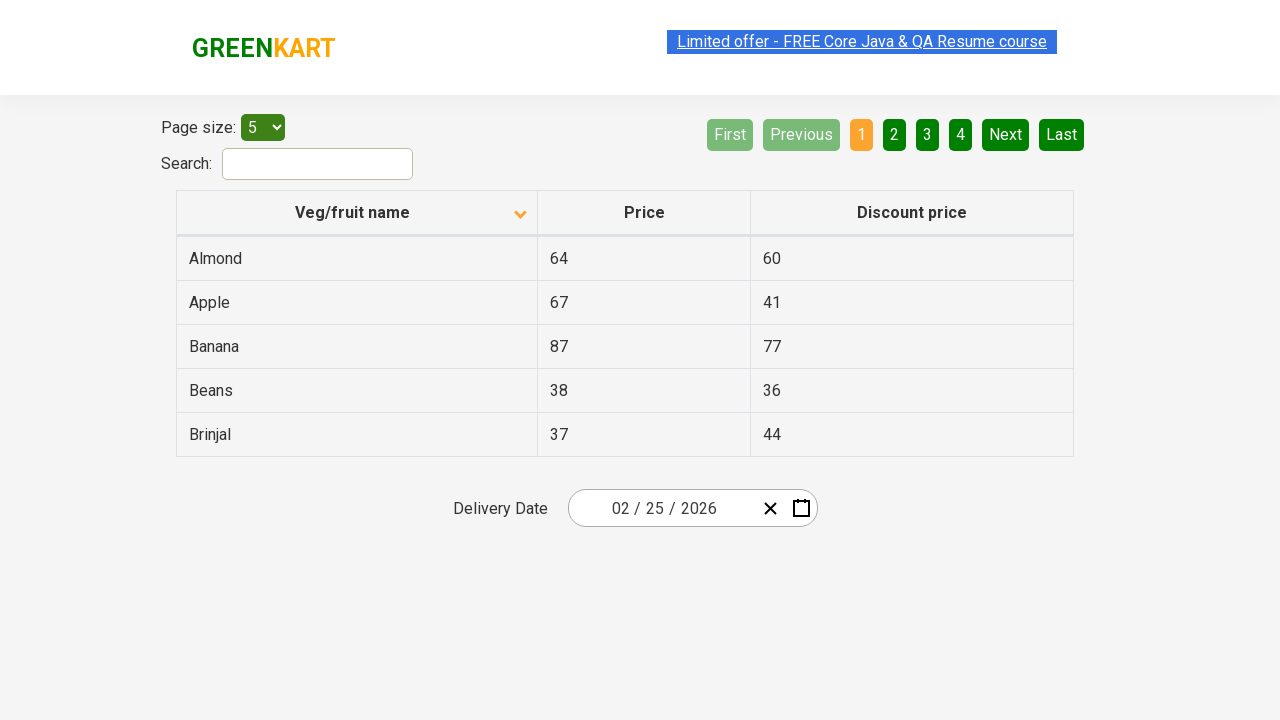